Tests calendar date picker functionality by opening the calendar, navigating to a future month/year (December 2026), and selecting a specific date (4th).

Starting URL: https://testautomationpractice.blogspot.com/

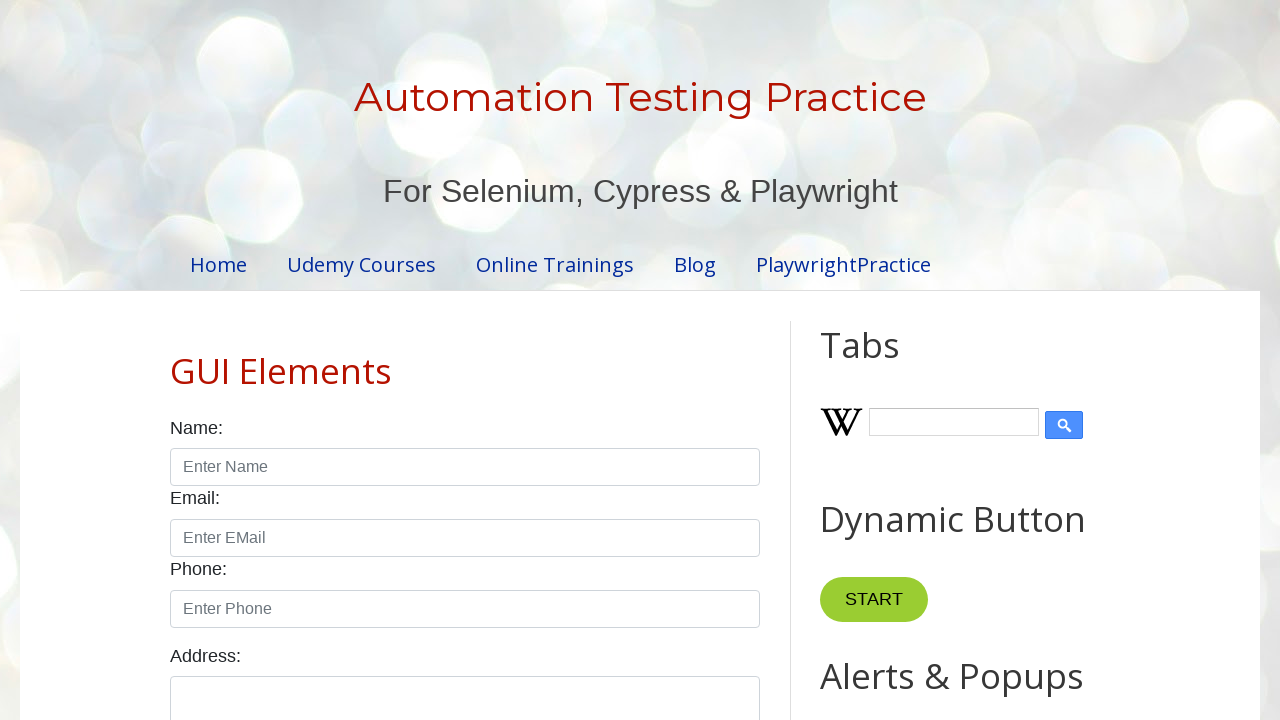

Clicked datepicker to open calendar at (515, 360) on #datepicker
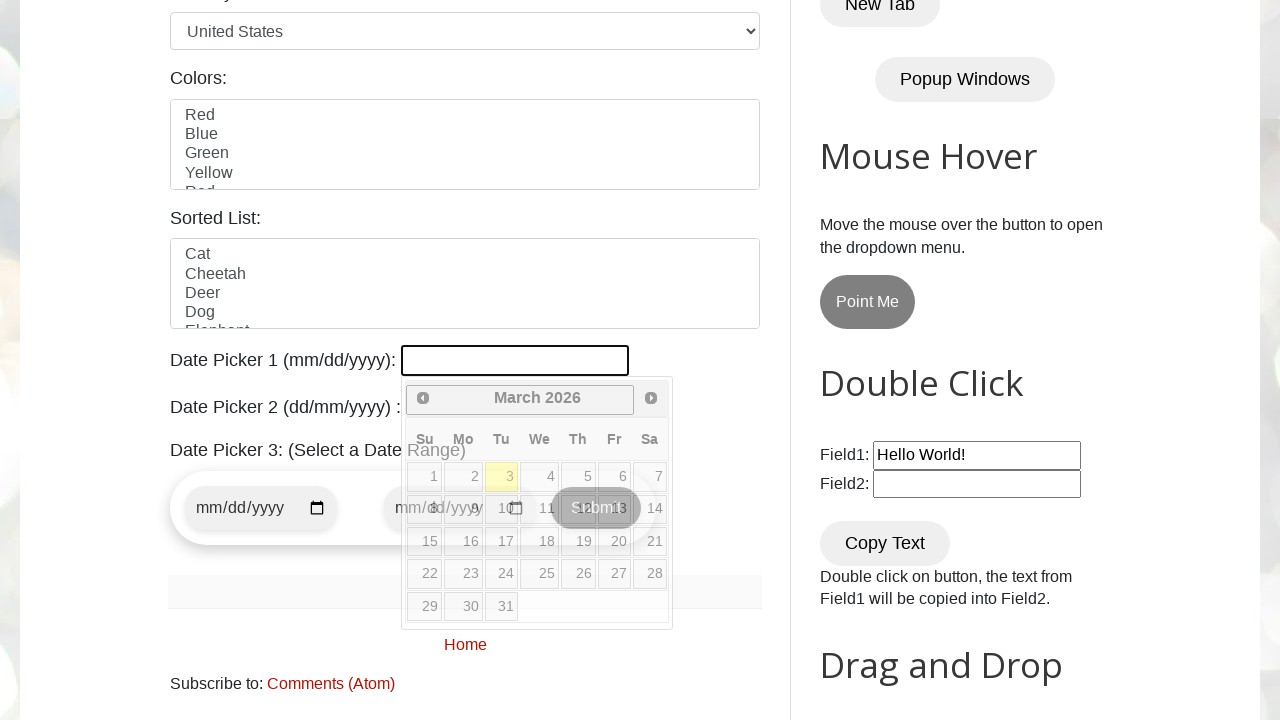

Retrieved current month from calendar
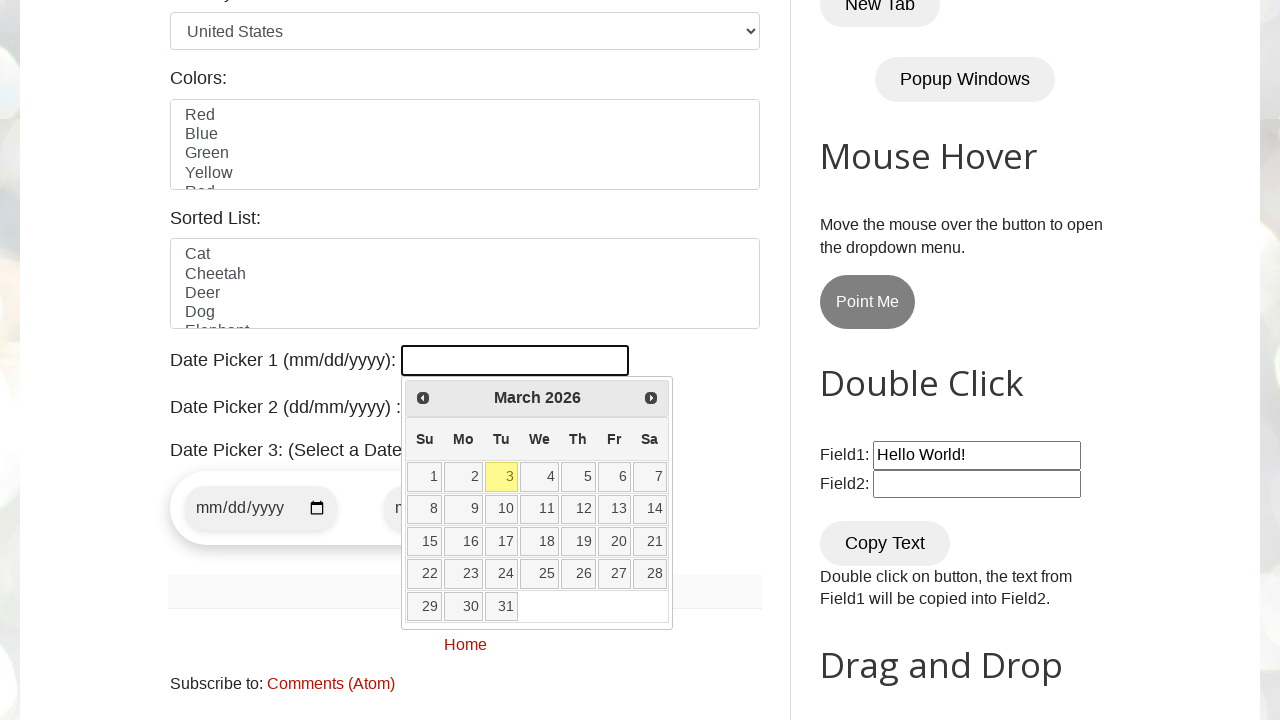

Retrieved current year from calendar
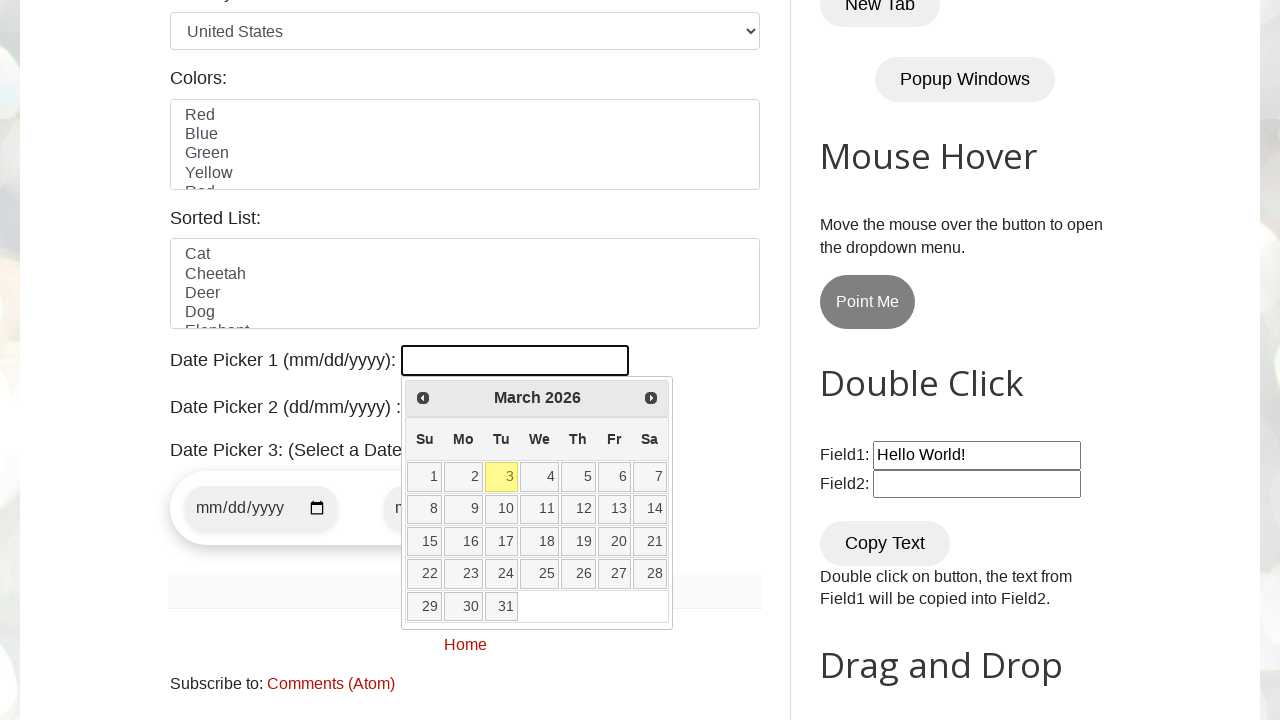

Clicked Next button to navigate to next month at (651, 398) on xpath=//*[text()='Next']
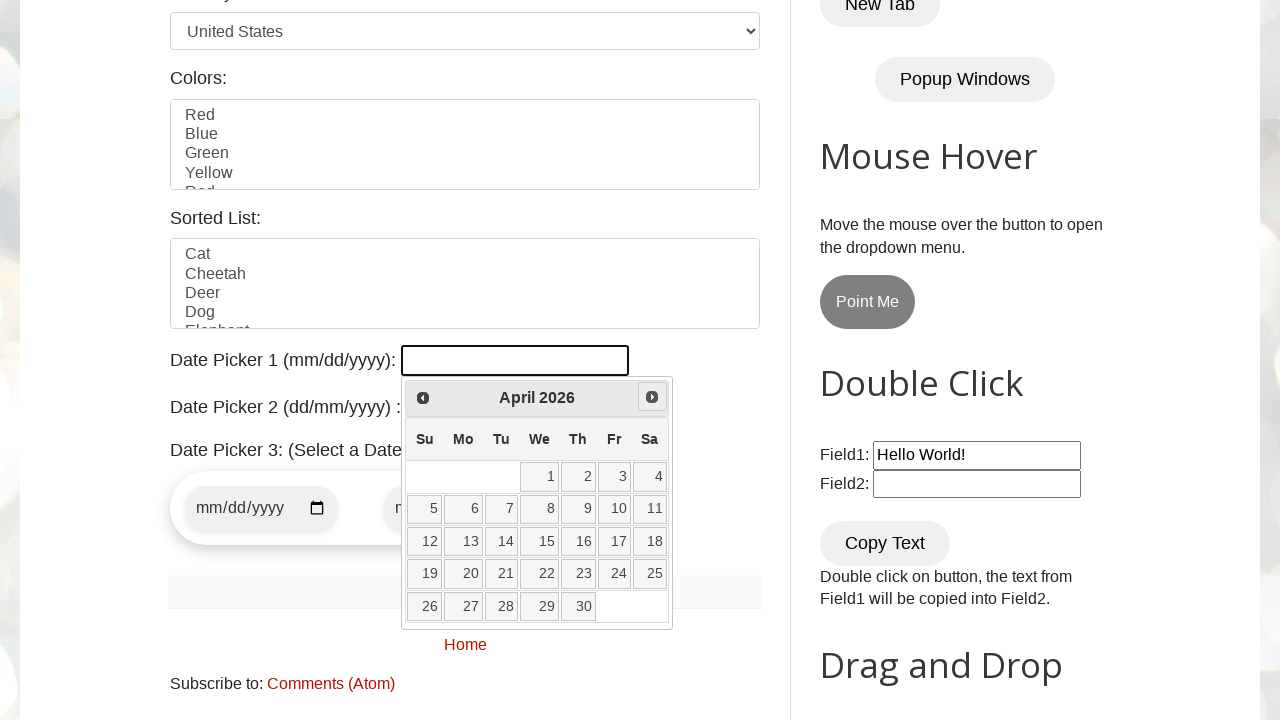

Retrieved current month from calendar
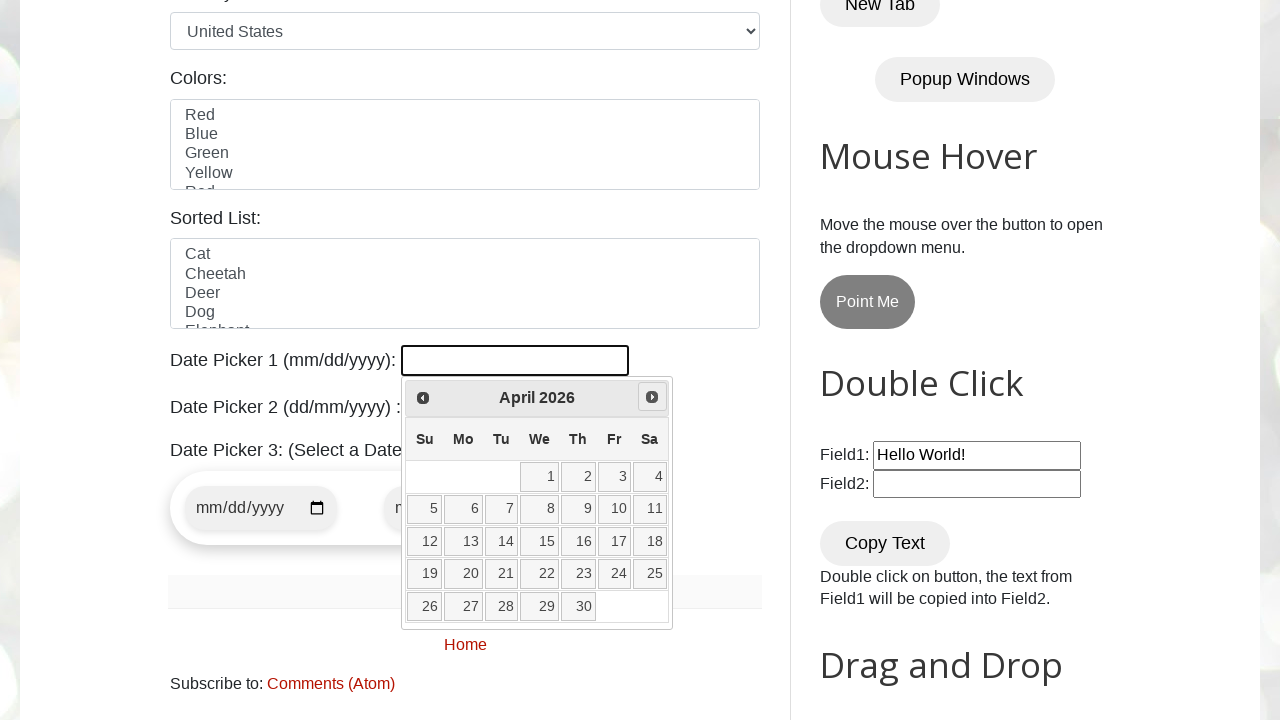

Retrieved current year from calendar
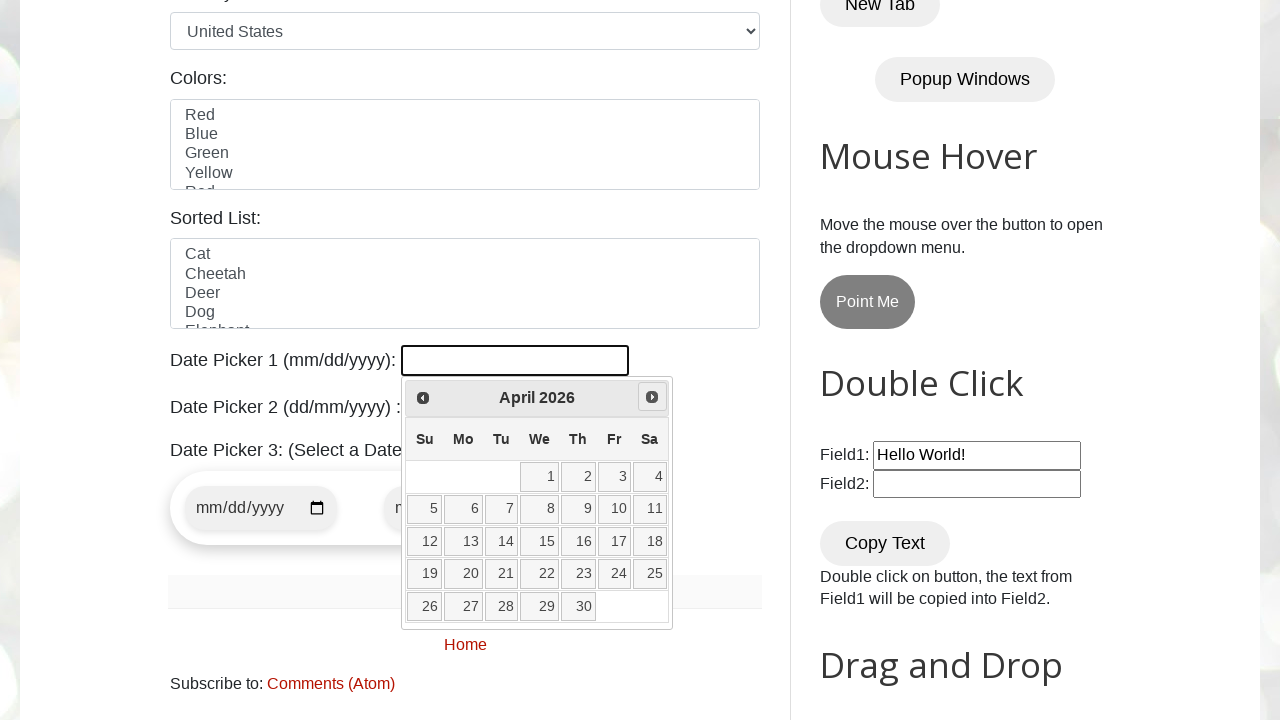

Clicked Next button to navigate to next month at (652, 397) on xpath=//*[text()='Next']
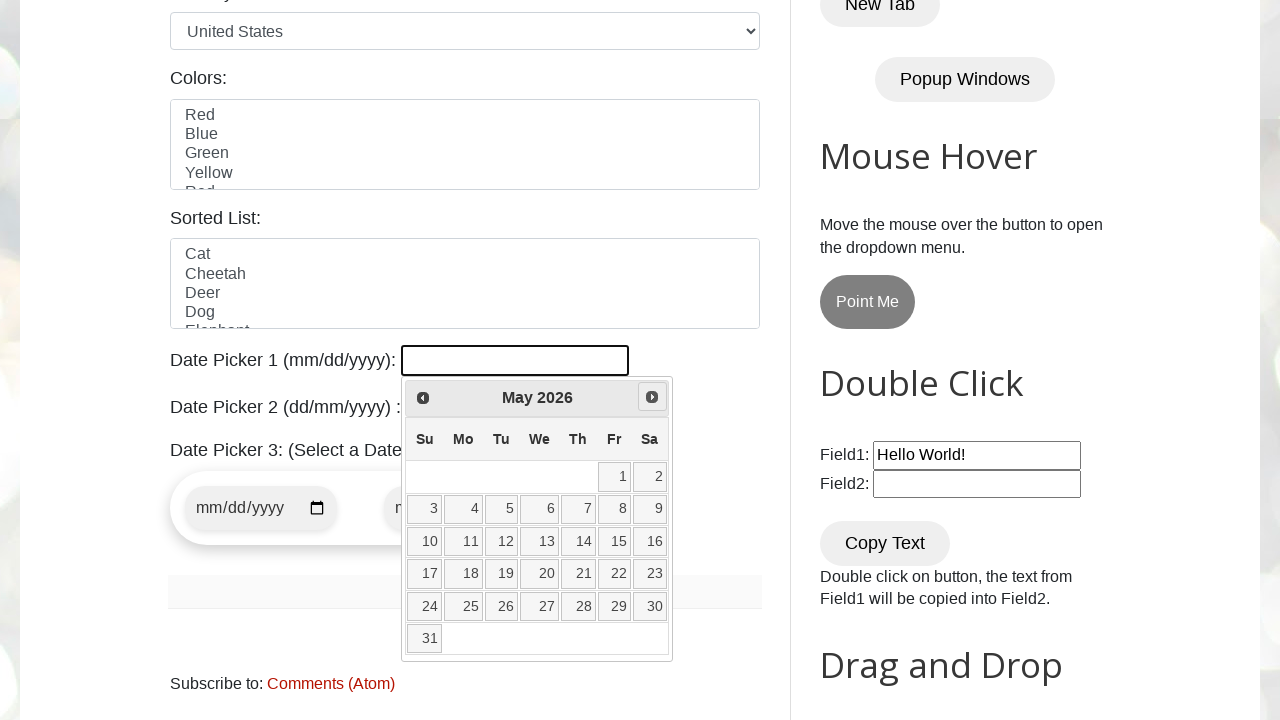

Retrieved current month from calendar
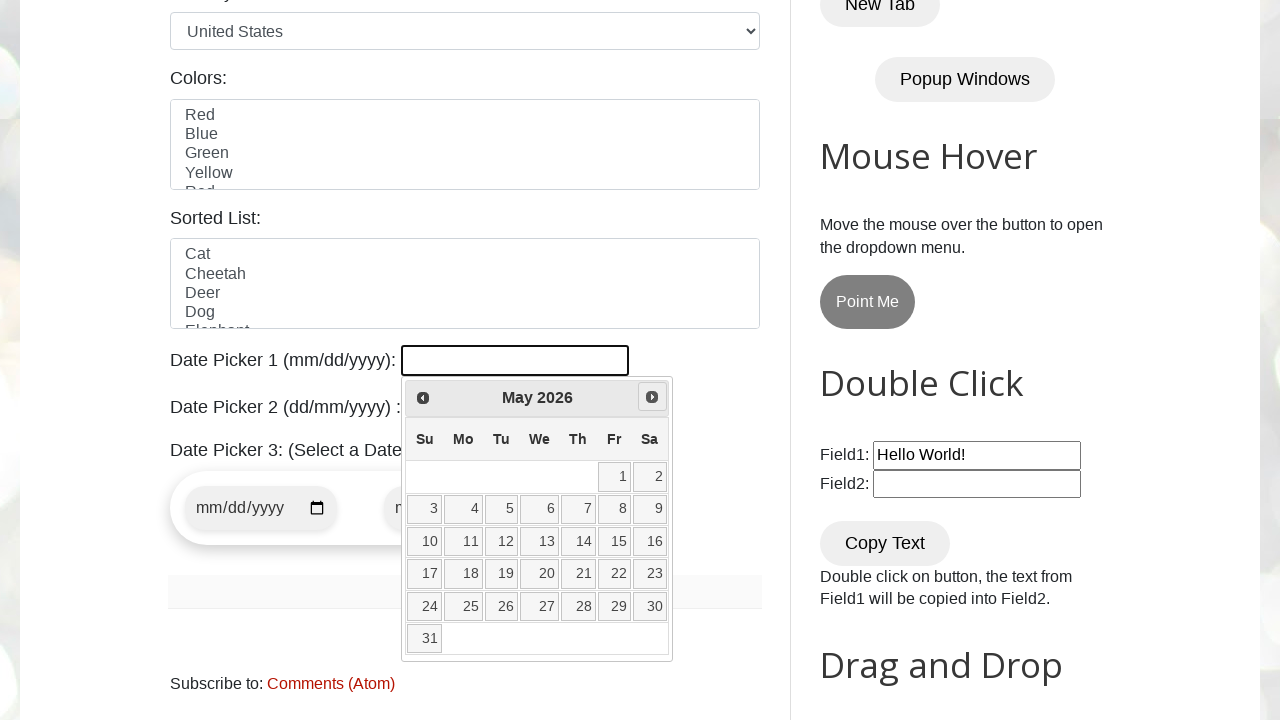

Retrieved current year from calendar
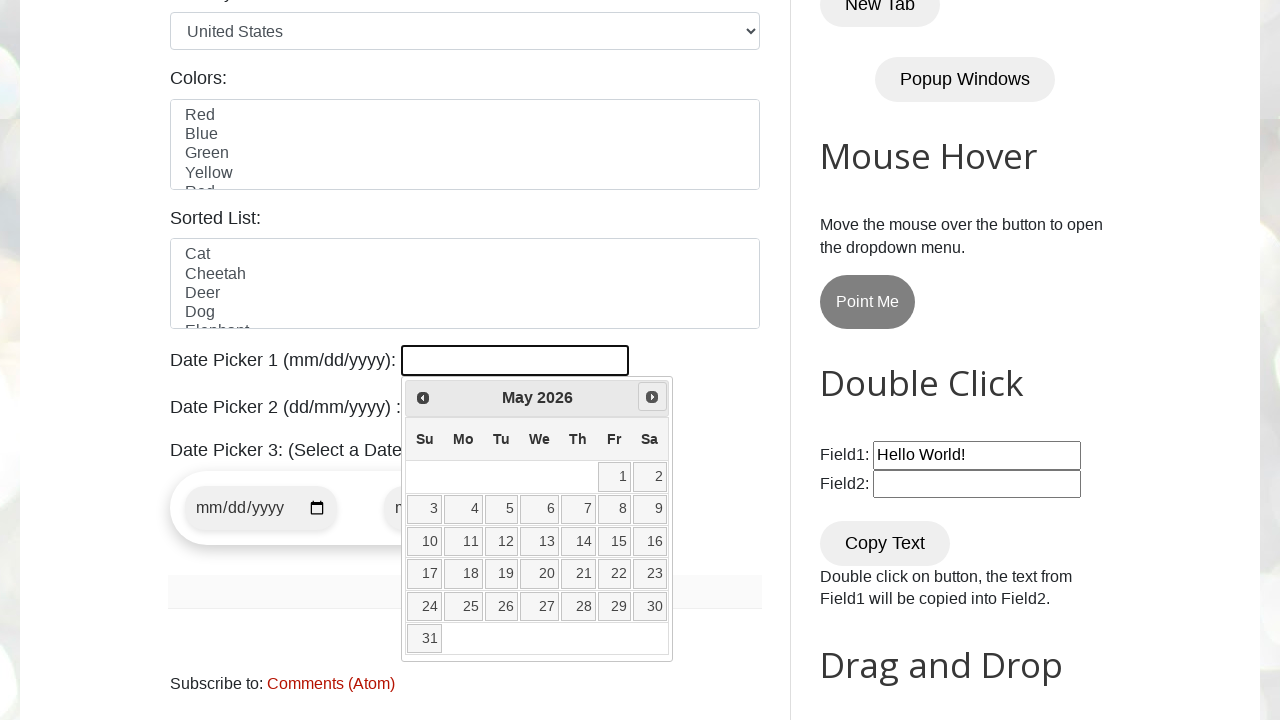

Clicked Next button to navigate to next month at (652, 397) on xpath=//*[text()='Next']
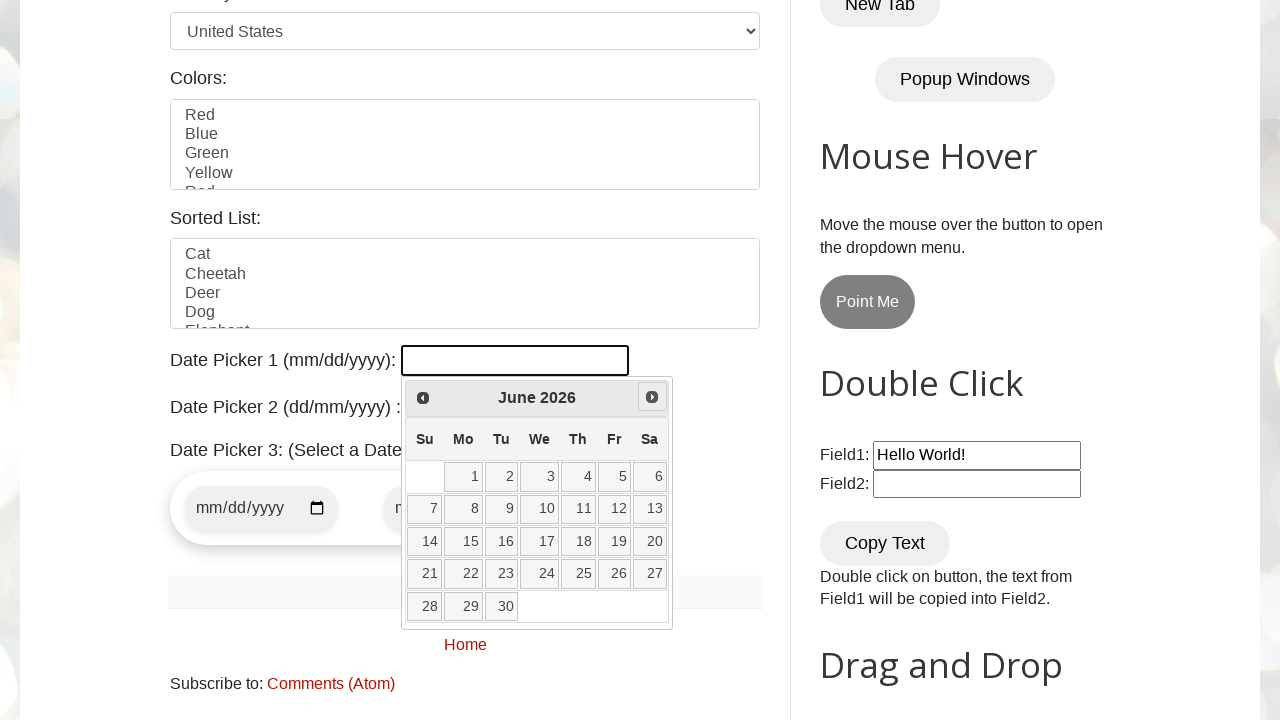

Retrieved current month from calendar
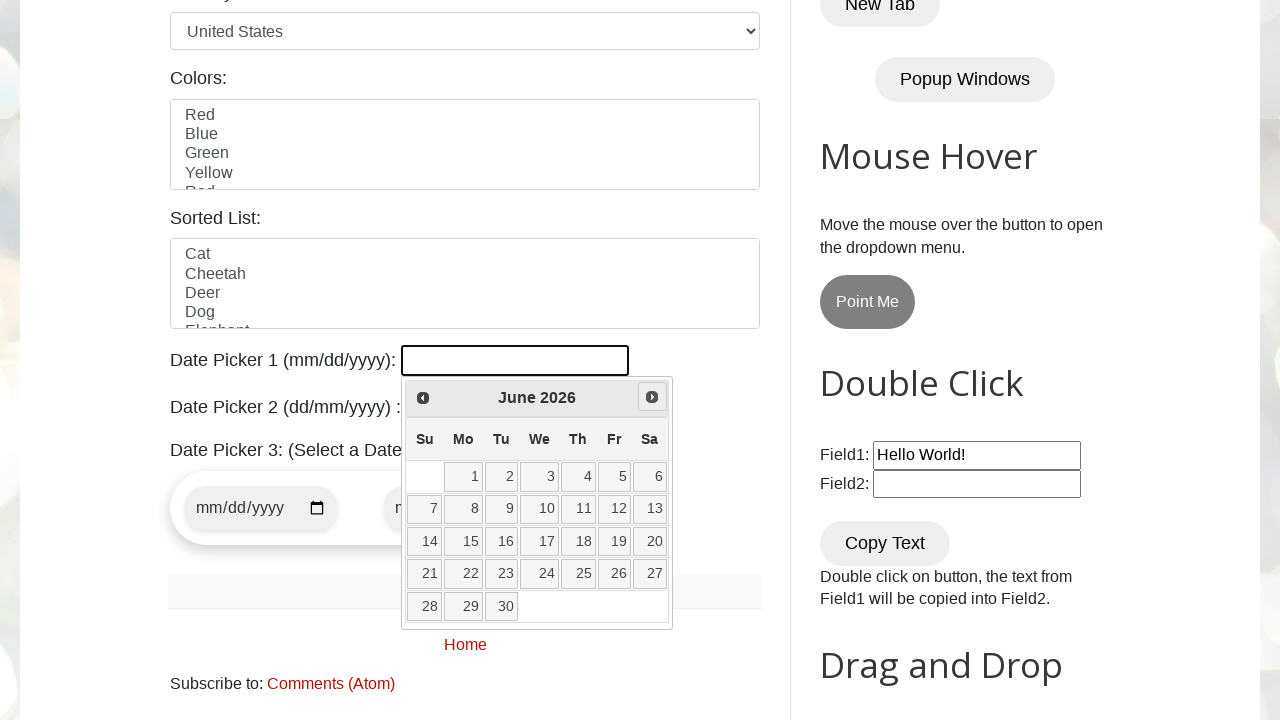

Retrieved current year from calendar
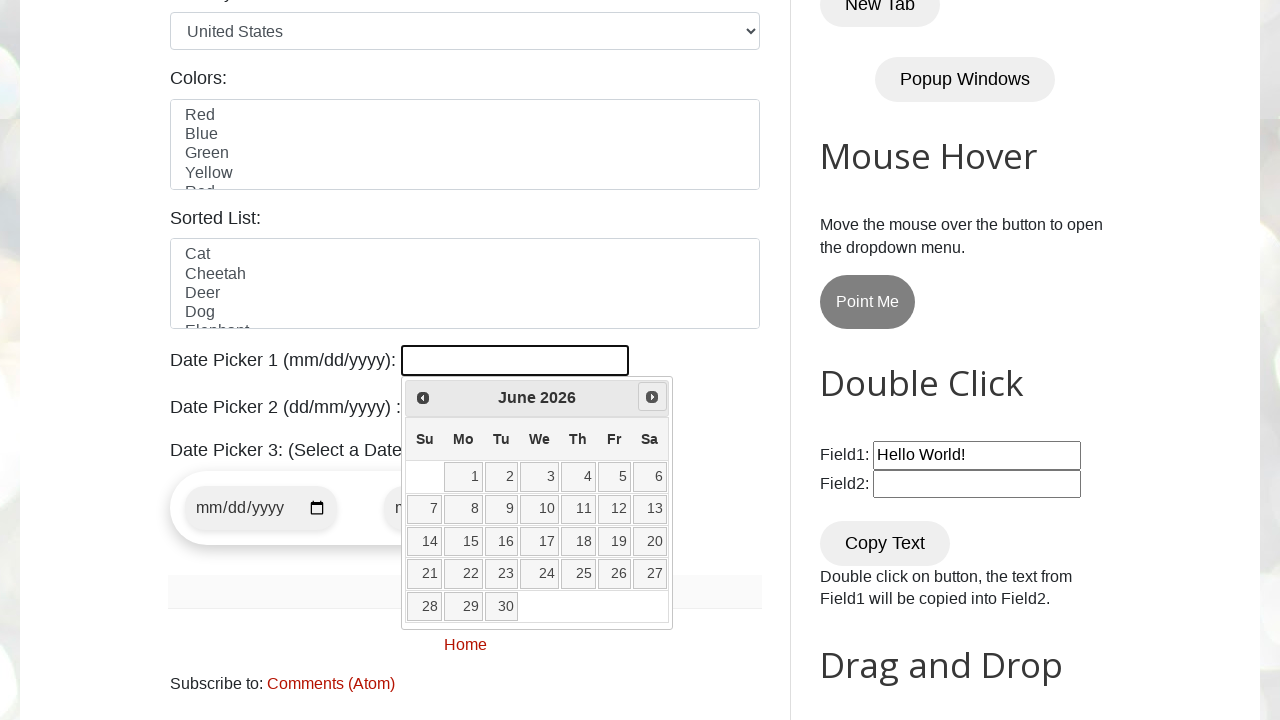

Clicked Next button to navigate to next month at (652, 397) on xpath=//*[text()='Next']
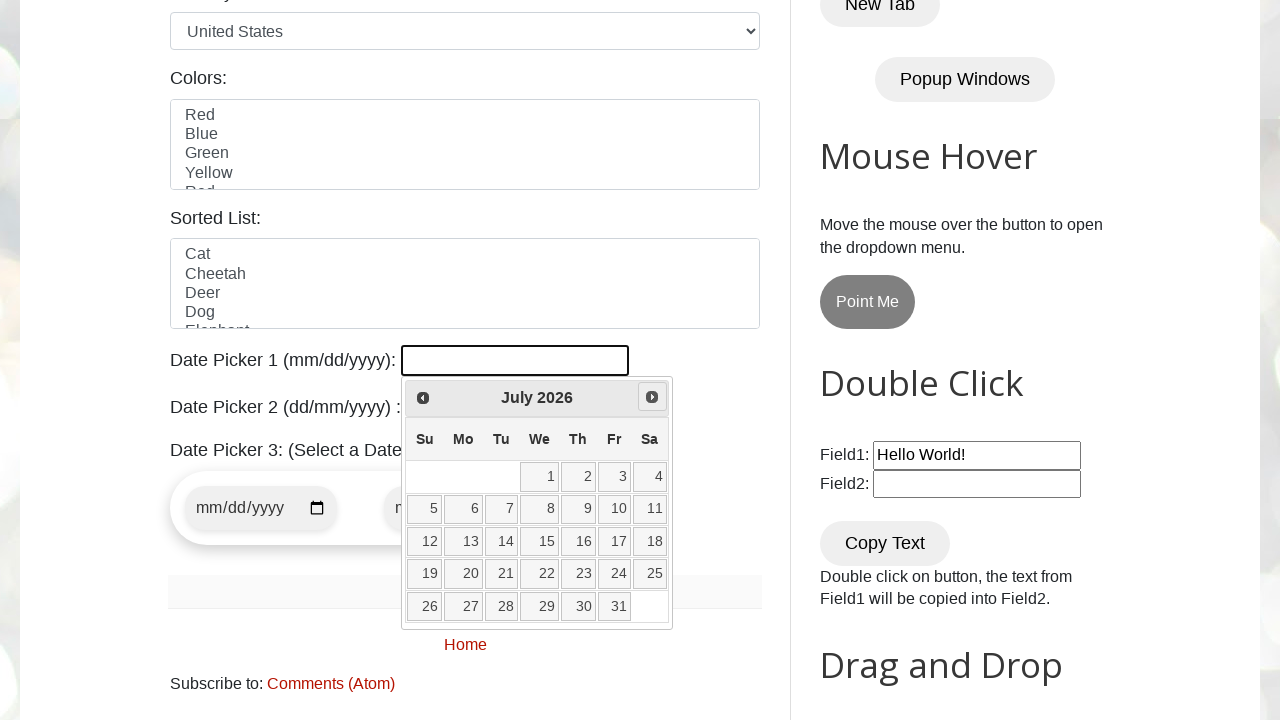

Retrieved current month from calendar
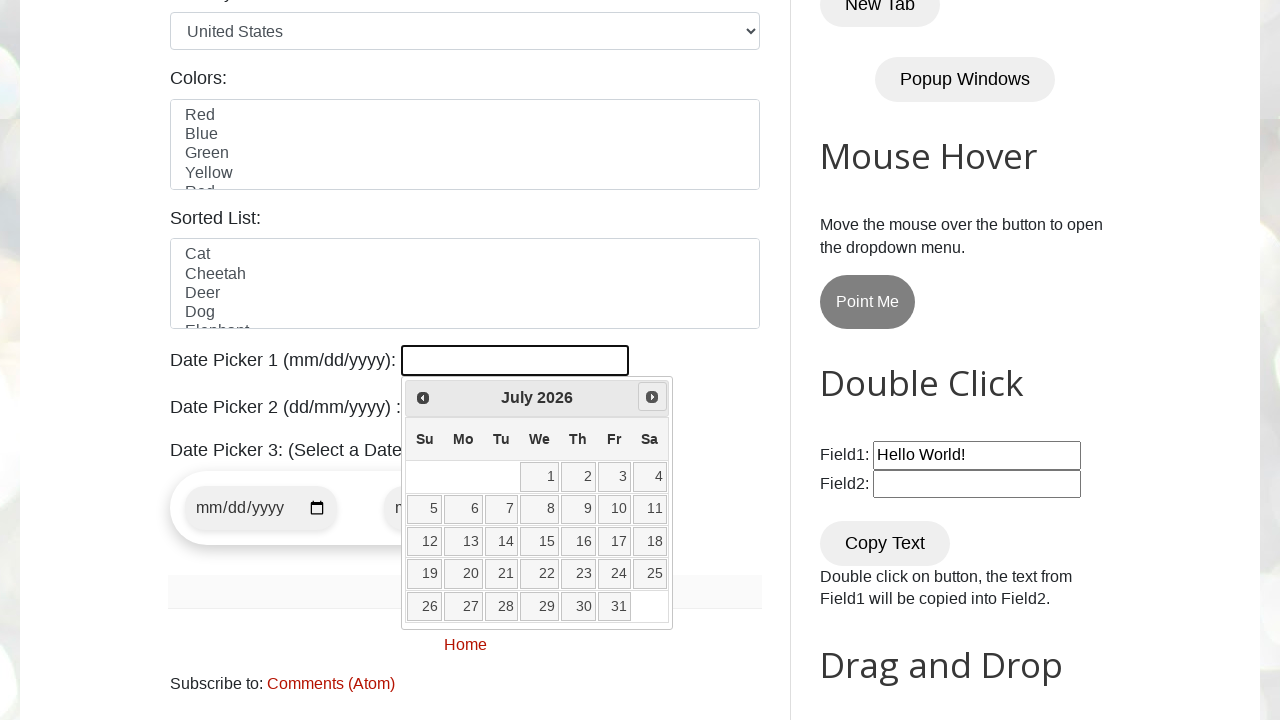

Retrieved current year from calendar
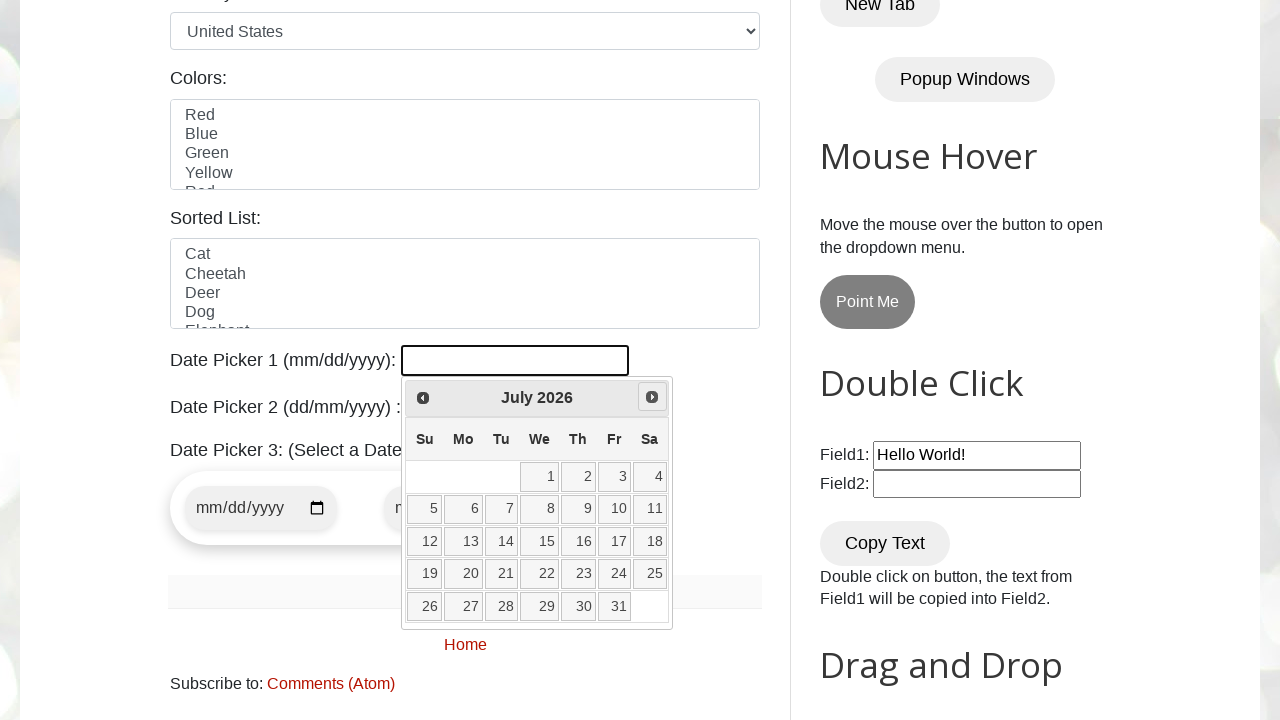

Clicked Next button to navigate to next month at (652, 397) on xpath=//*[text()='Next']
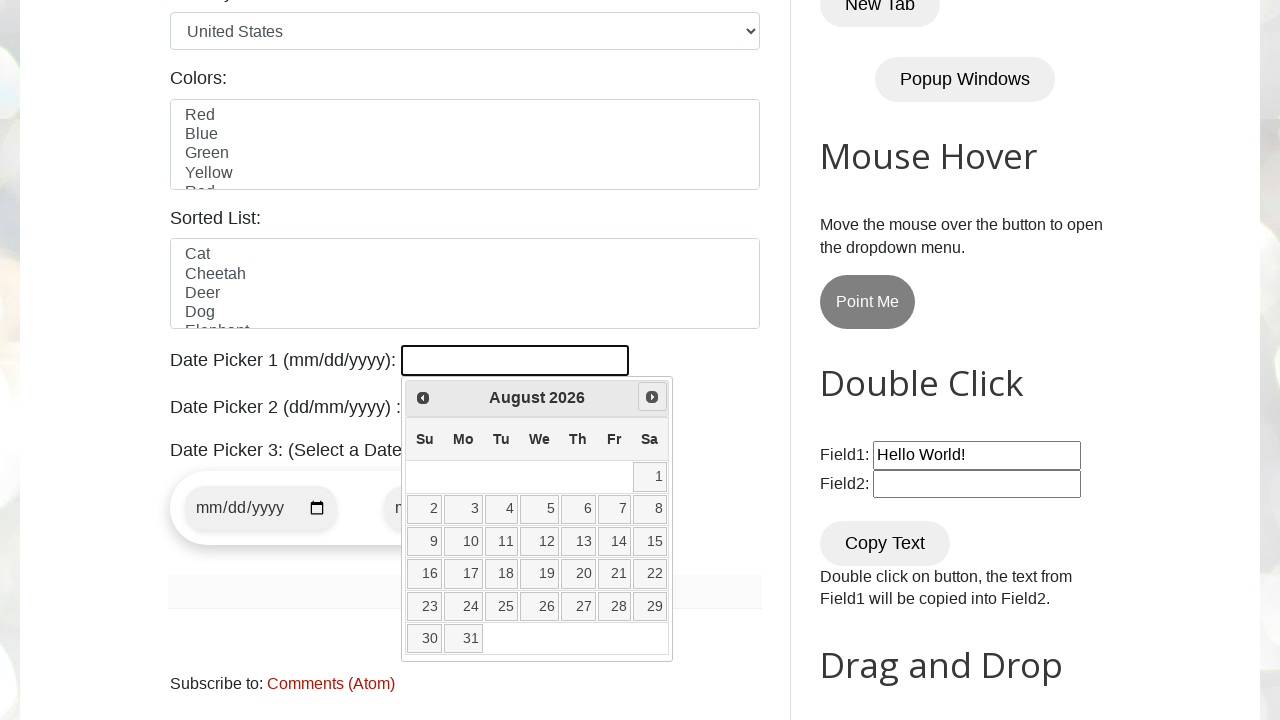

Retrieved current month from calendar
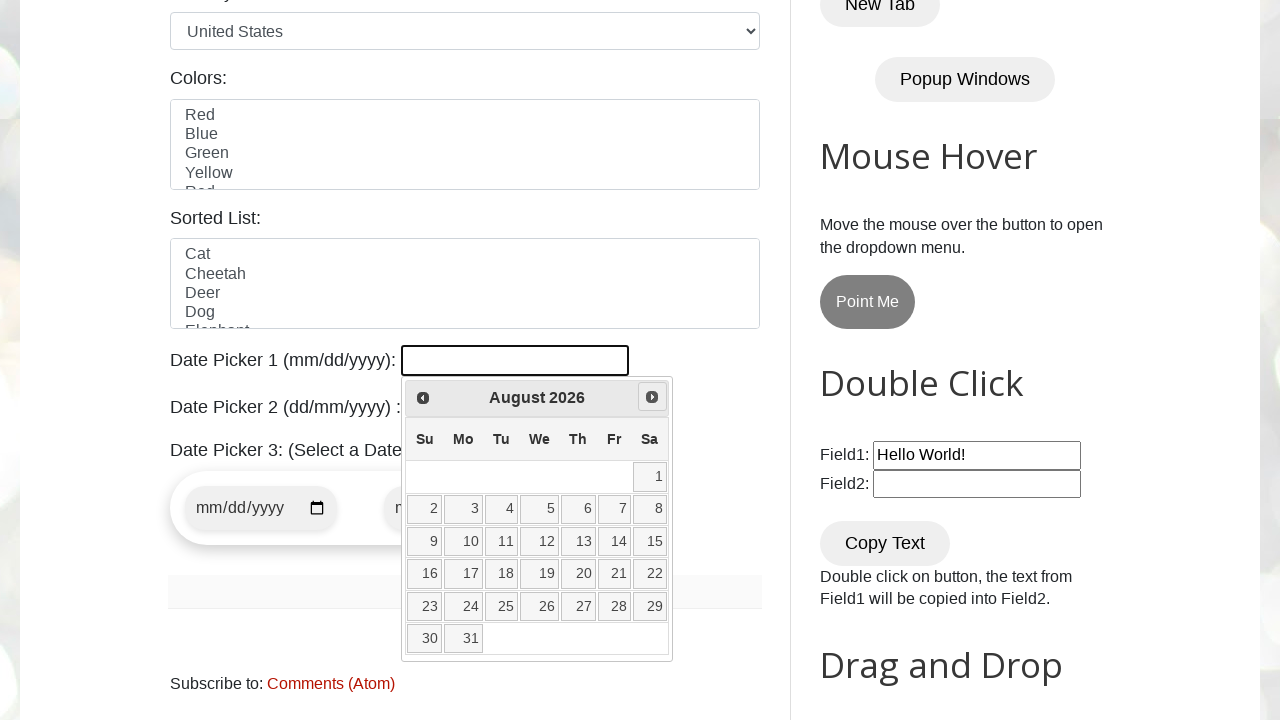

Retrieved current year from calendar
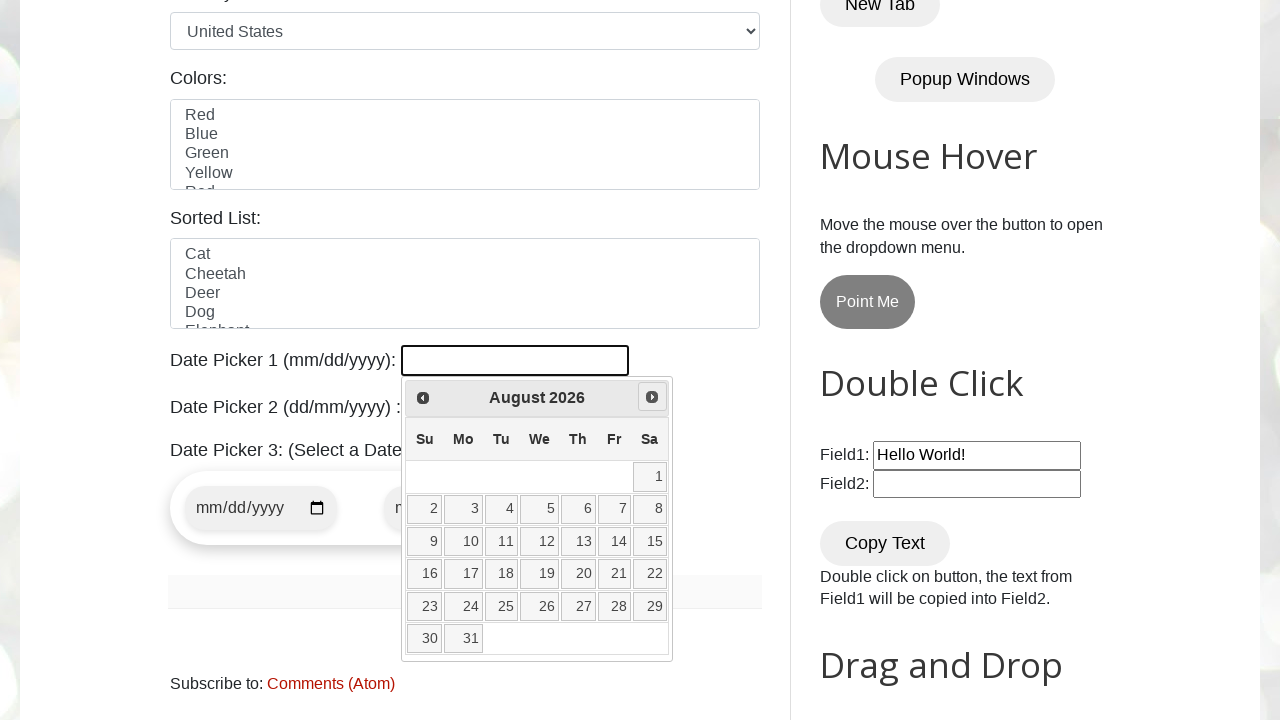

Clicked Next button to navigate to next month at (652, 397) on xpath=//*[text()='Next']
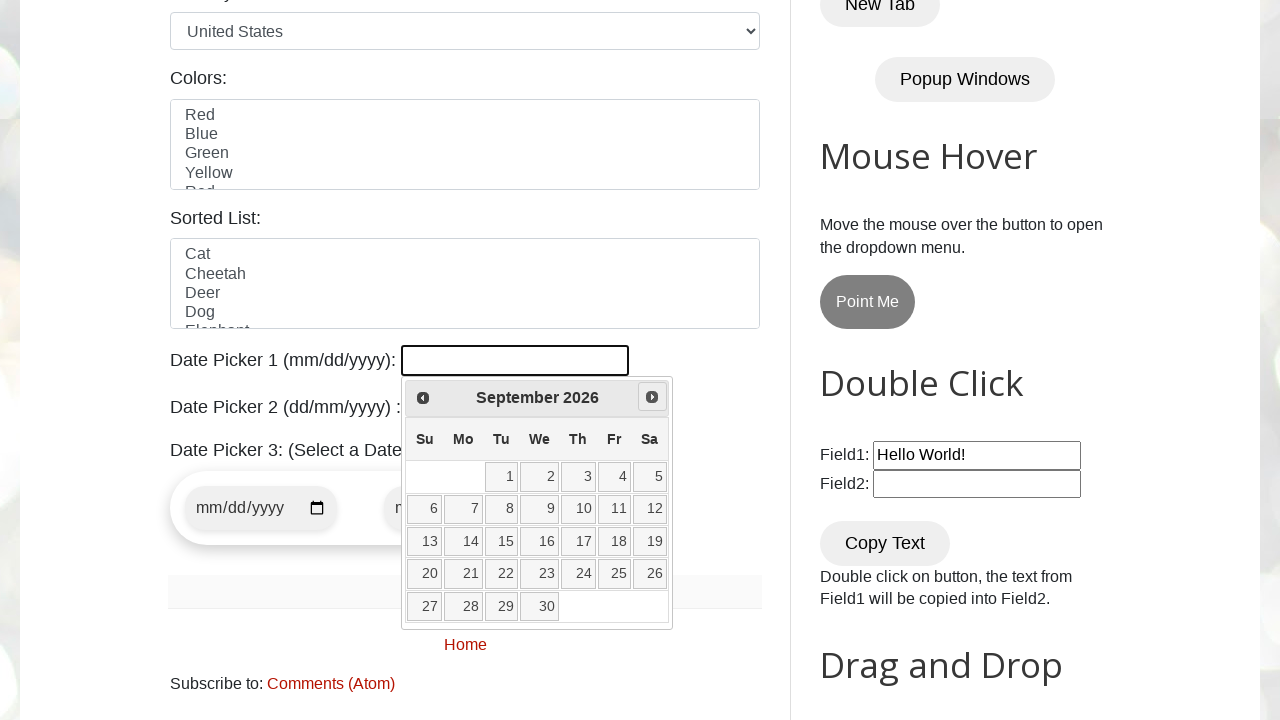

Retrieved current month from calendar
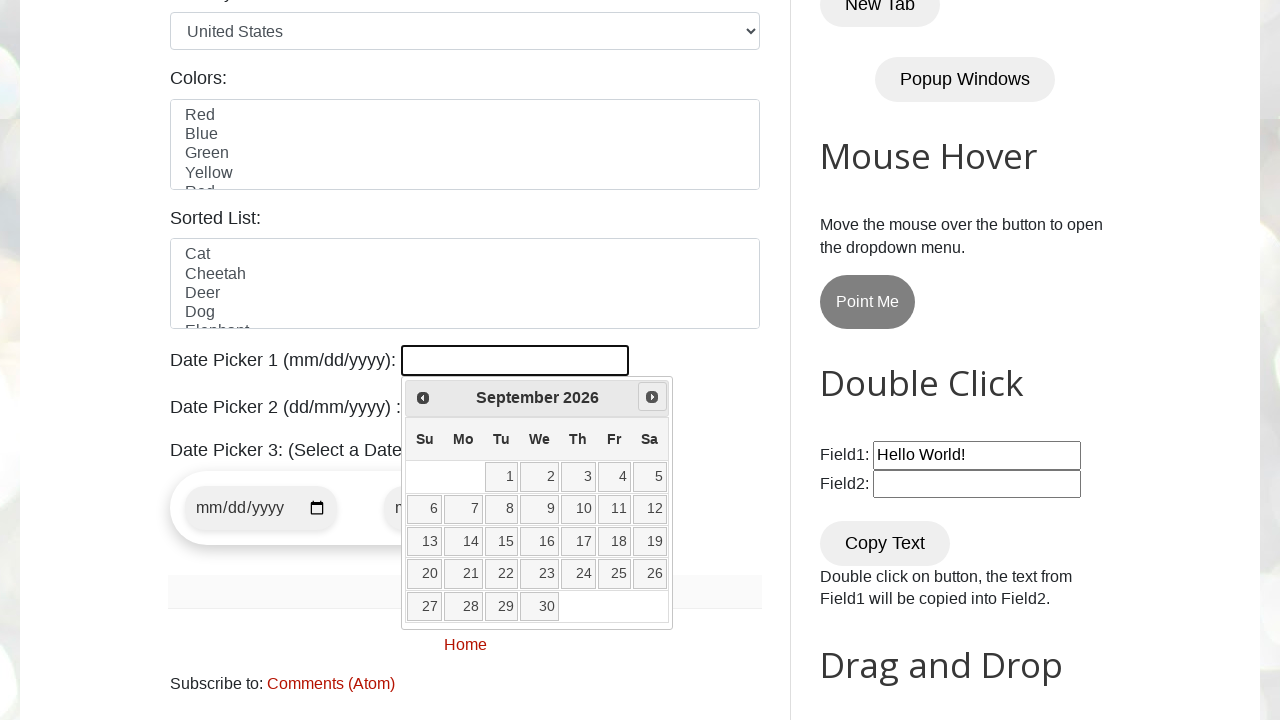

Retrieved current year from calendar
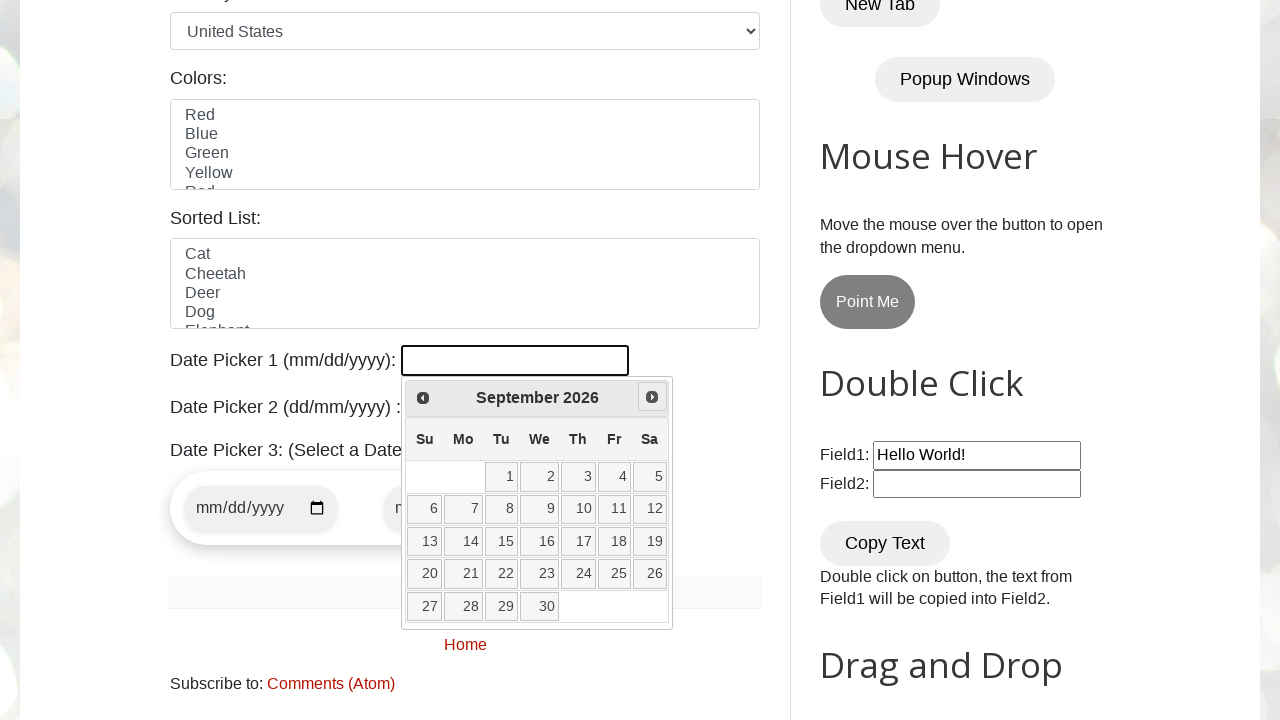

Clicked Next button to navigate to next month at (652, 397) on xpath=//*[text()='Next']
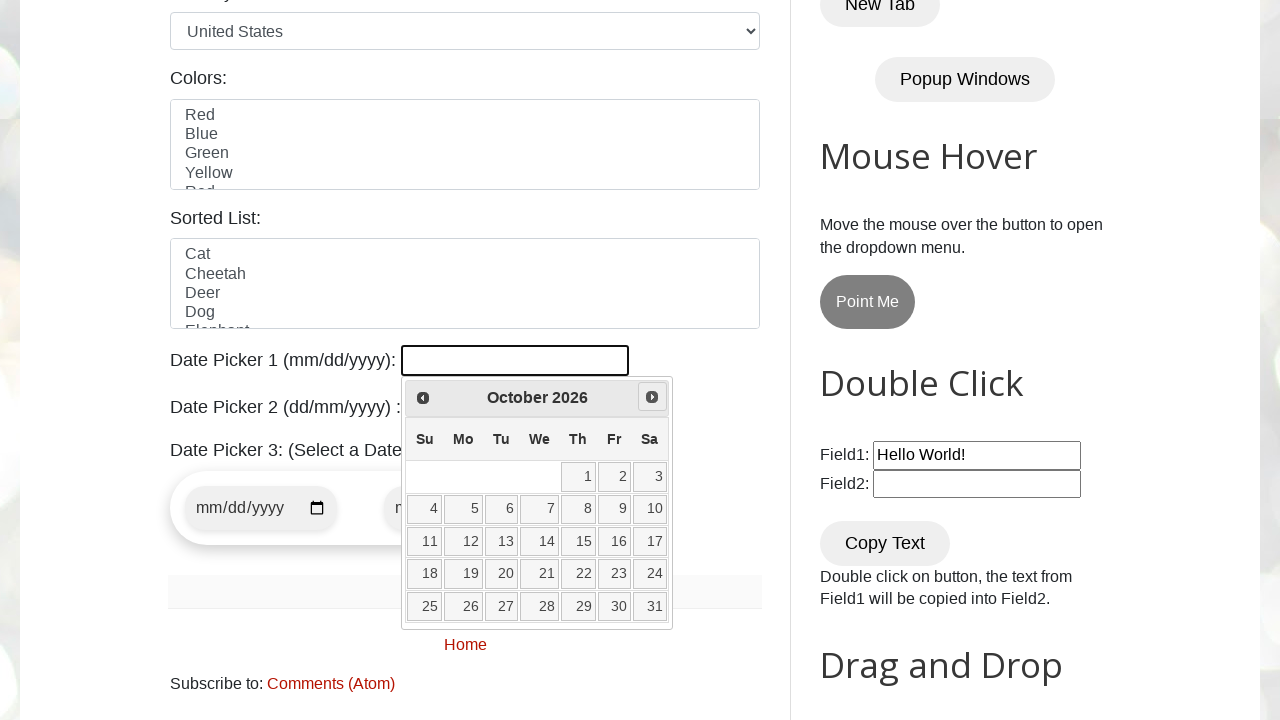

Retrieved current month from calendar
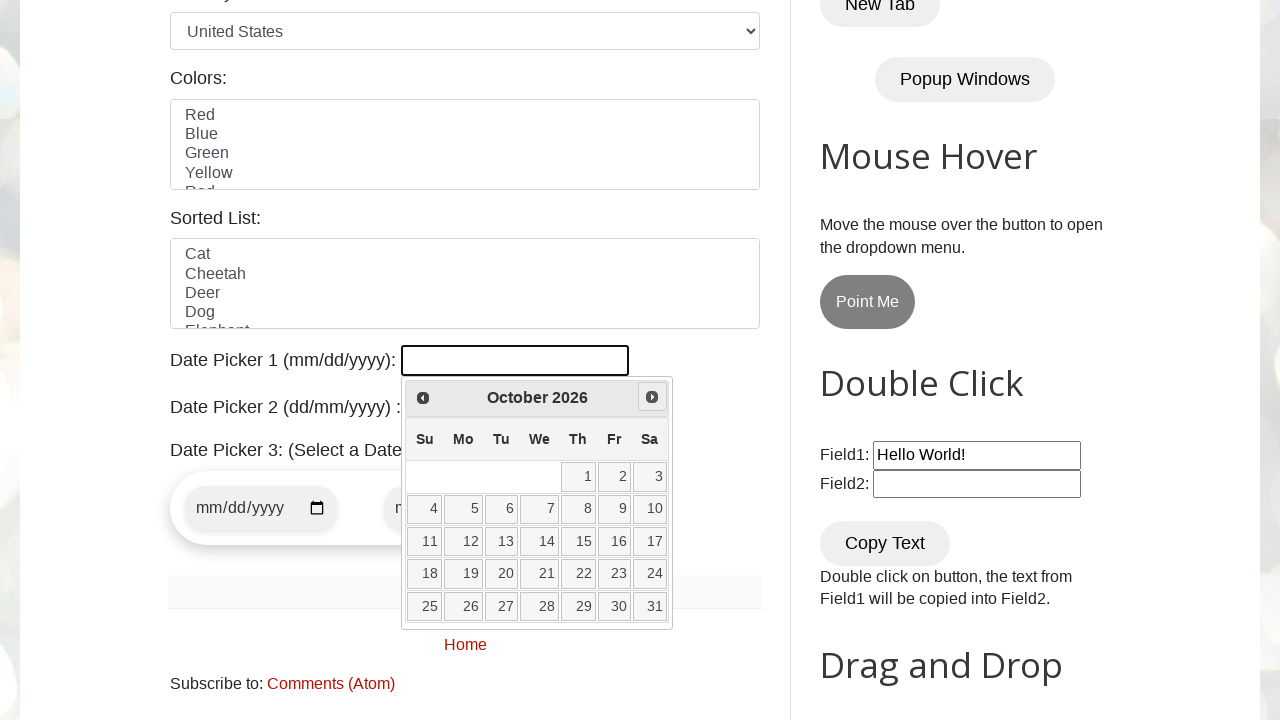

Retrieved current year from calendar
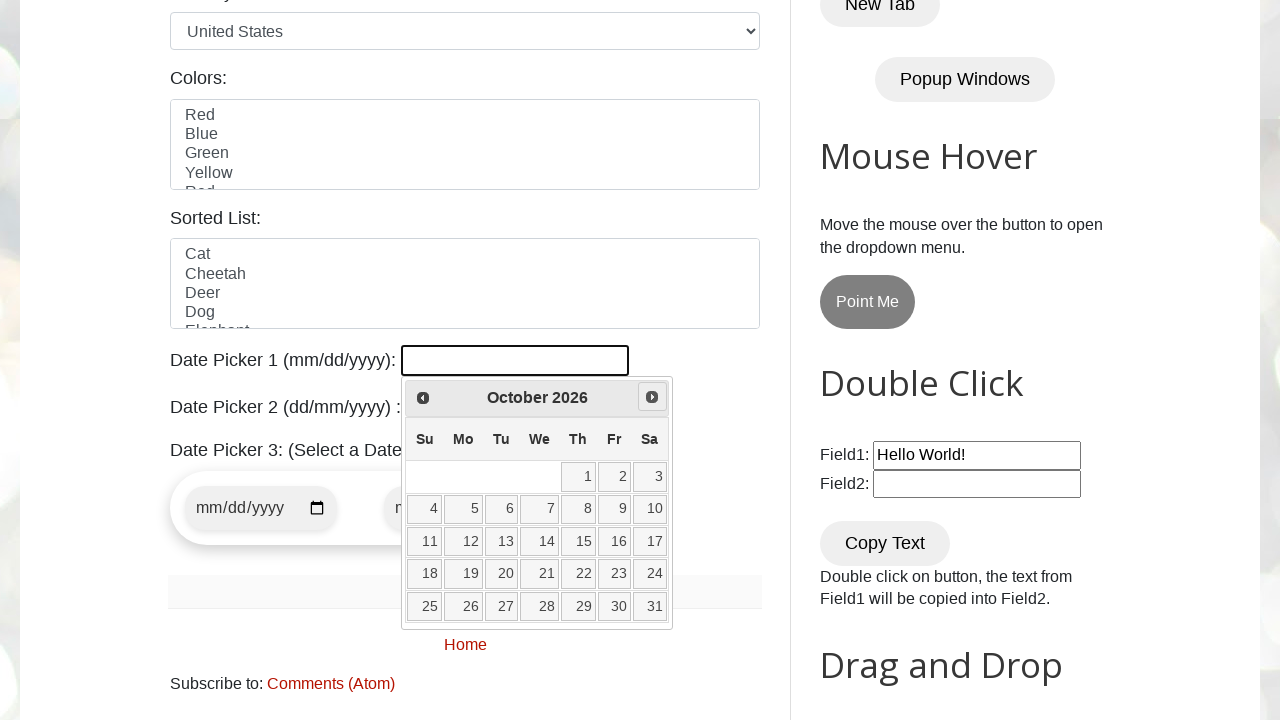

Clicked Next button to navigate to next month at (652, 397) on xpath=//*[text()='Next']
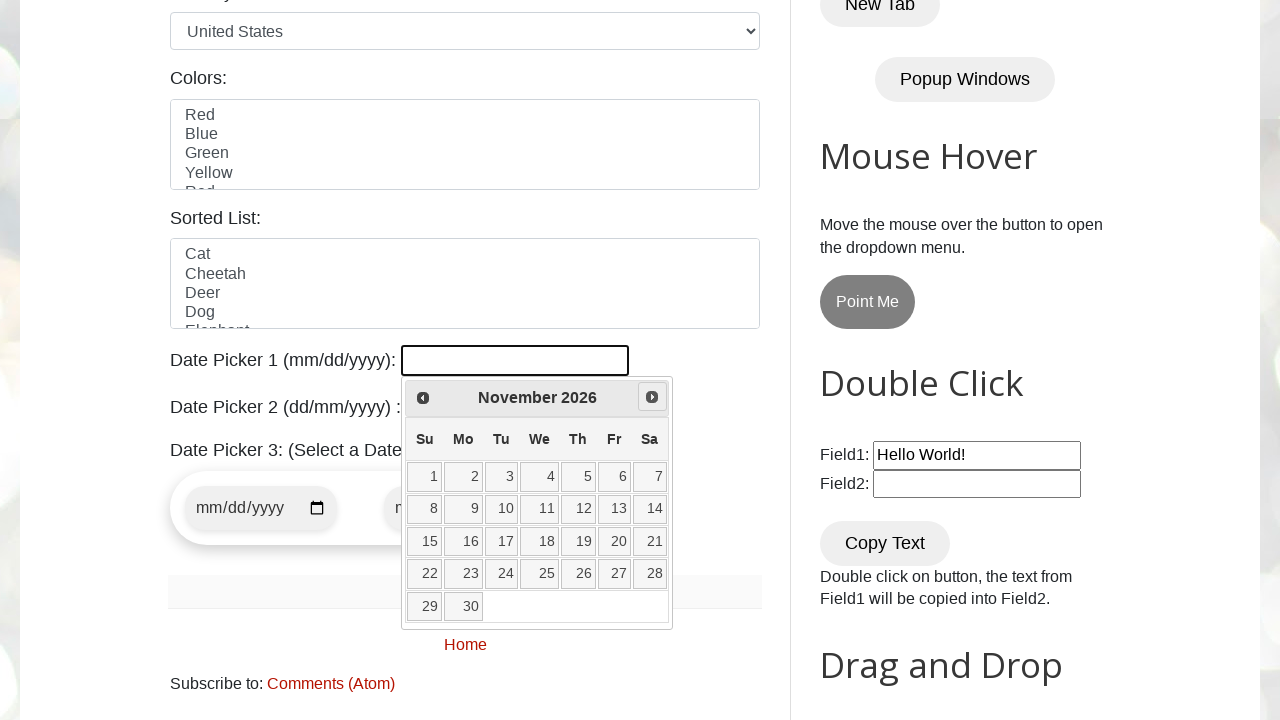

Retrieved current month from calendar
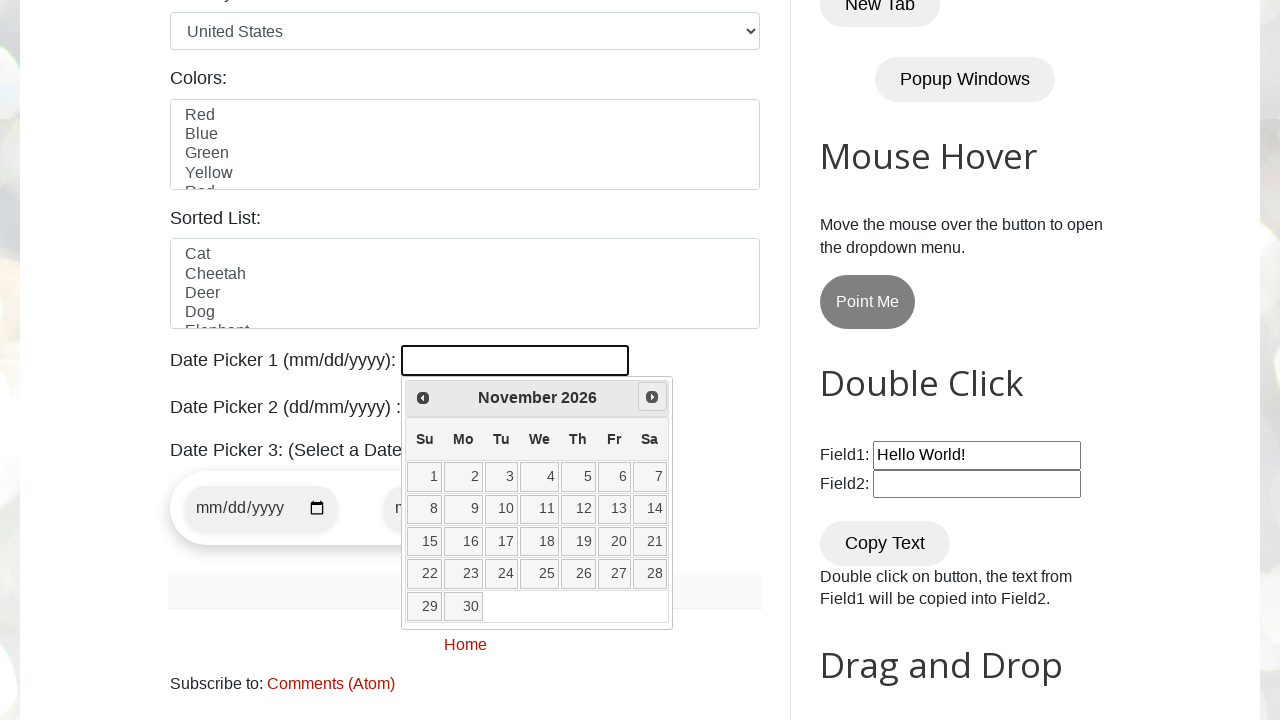

Retrieved current year from calendar
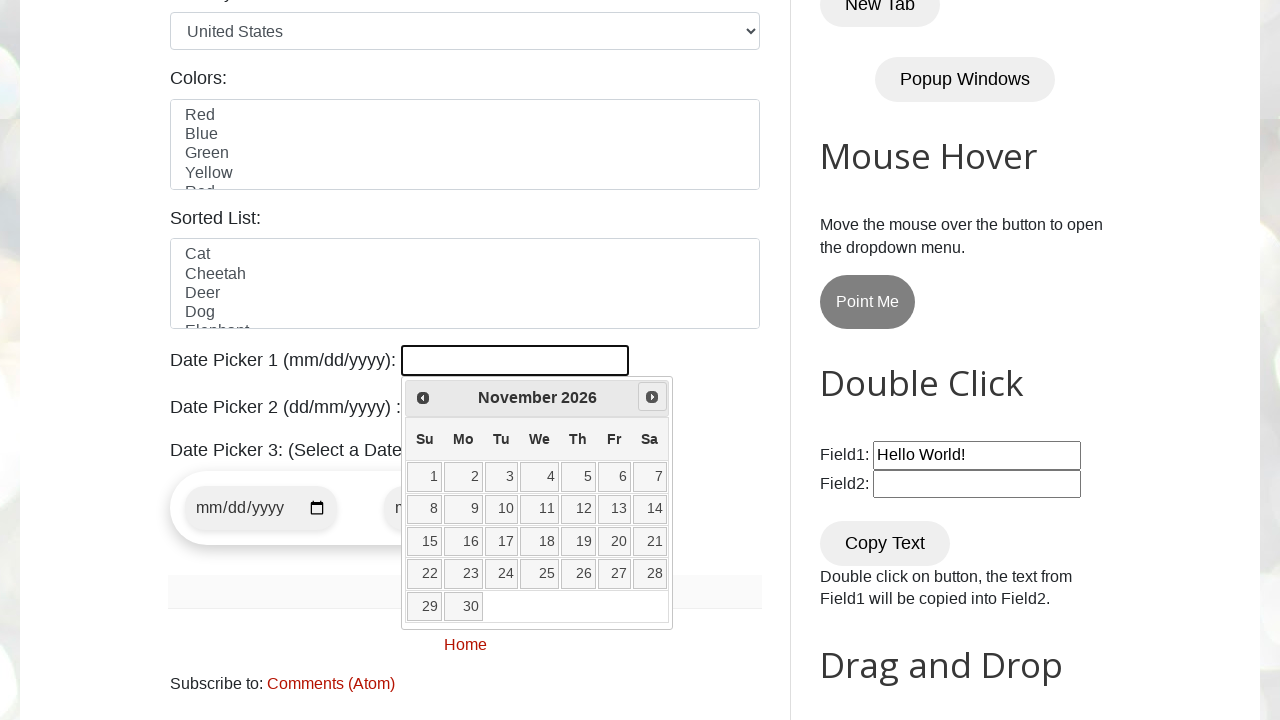

Clicked Next button to navigate to next month at (652, 397) on xpath=//*[text()='Next']
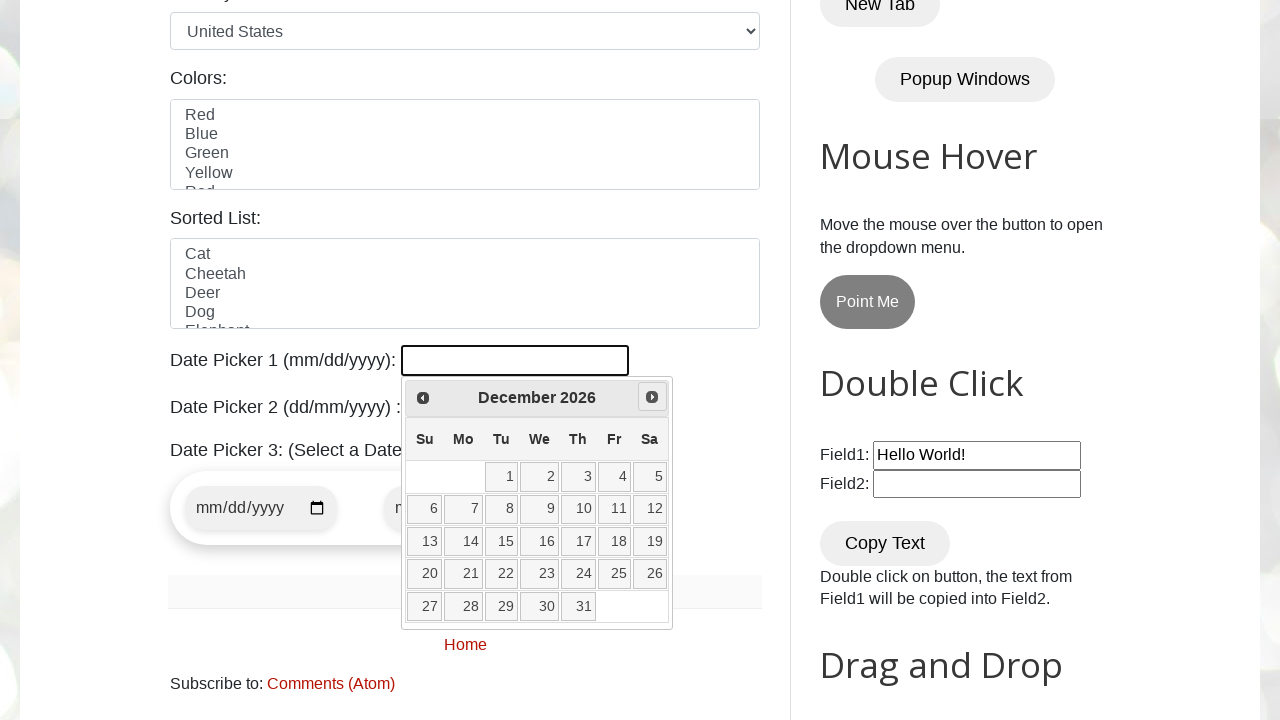

Retrieved current month from calendar
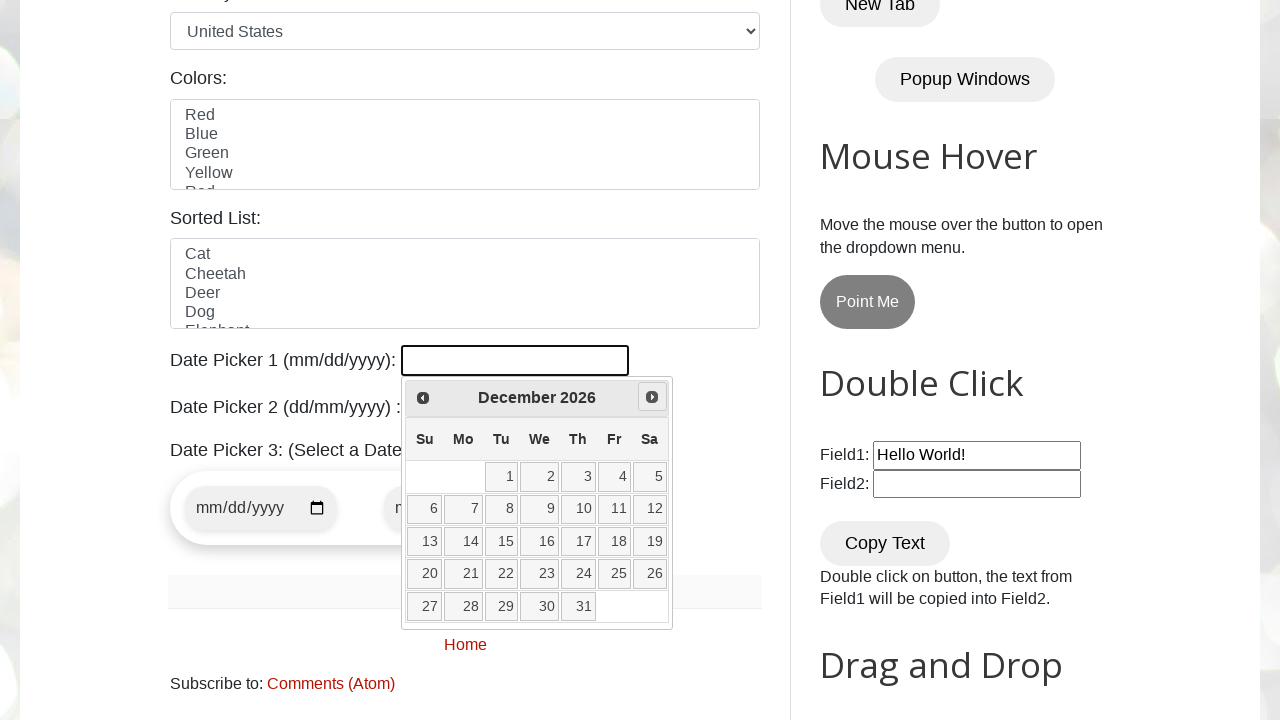

Retrieved current year from calendar
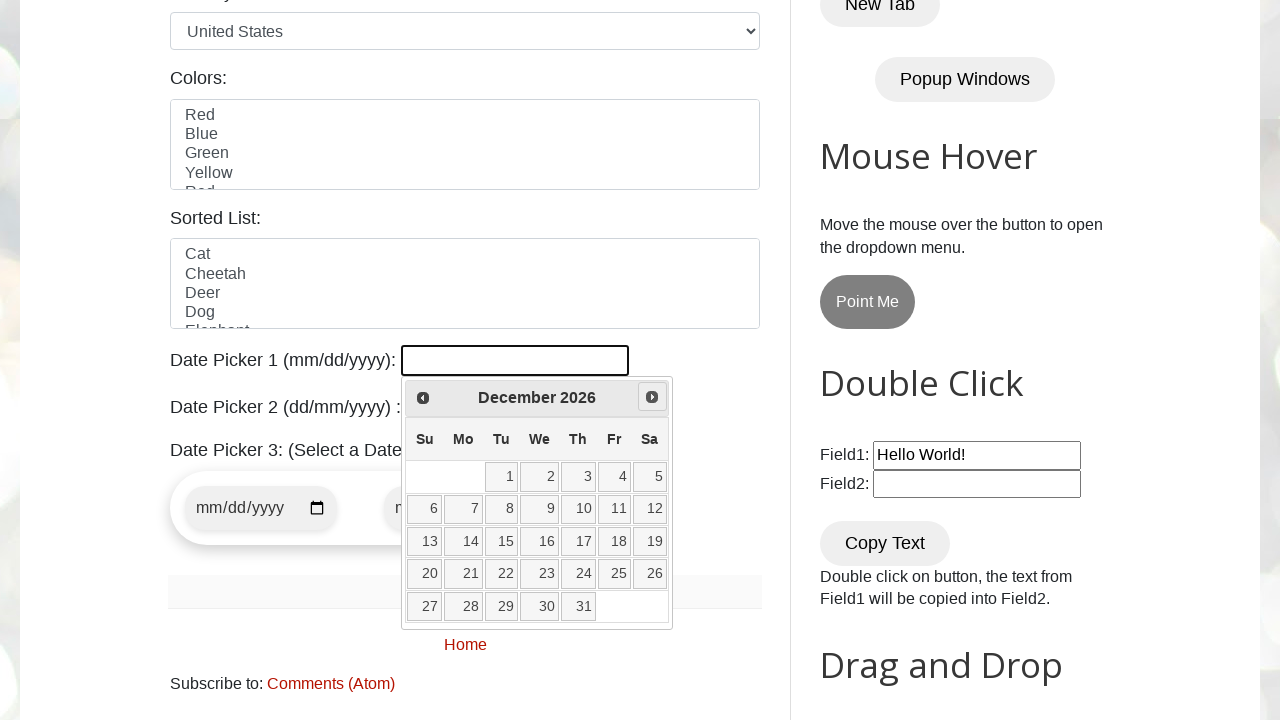

Reached target month/year: December 2026
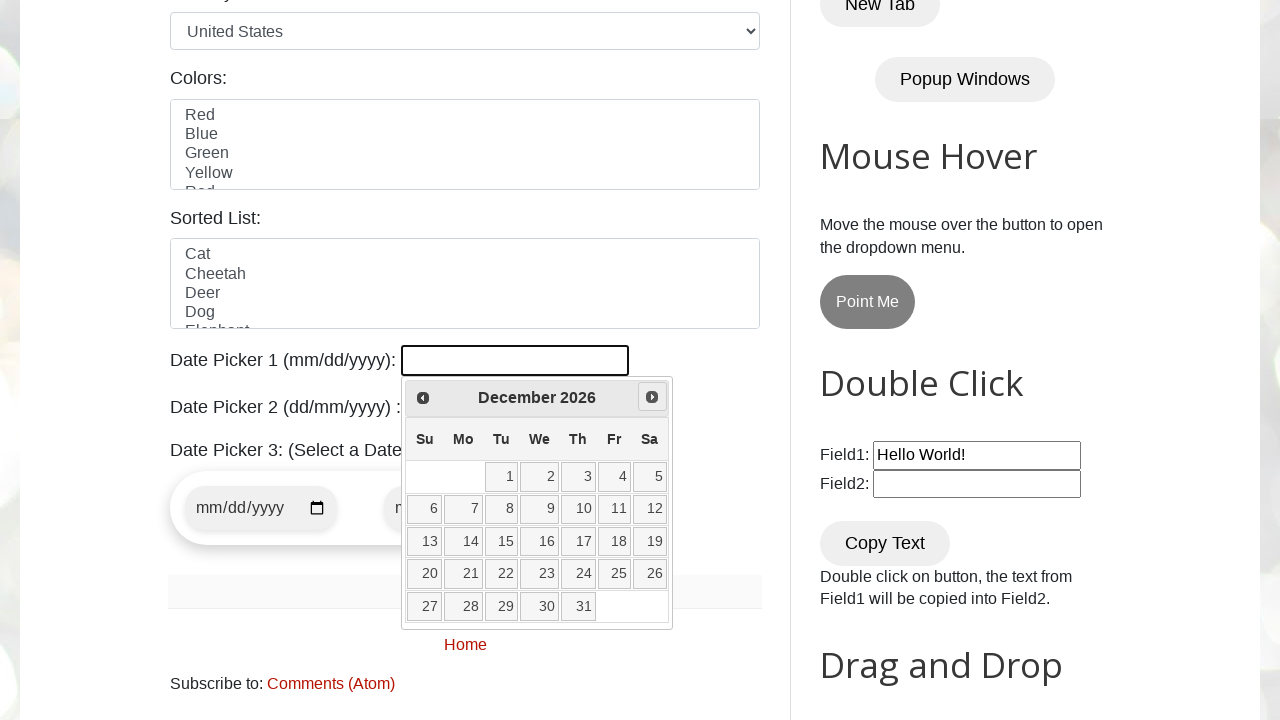

Located all date elements in calendar
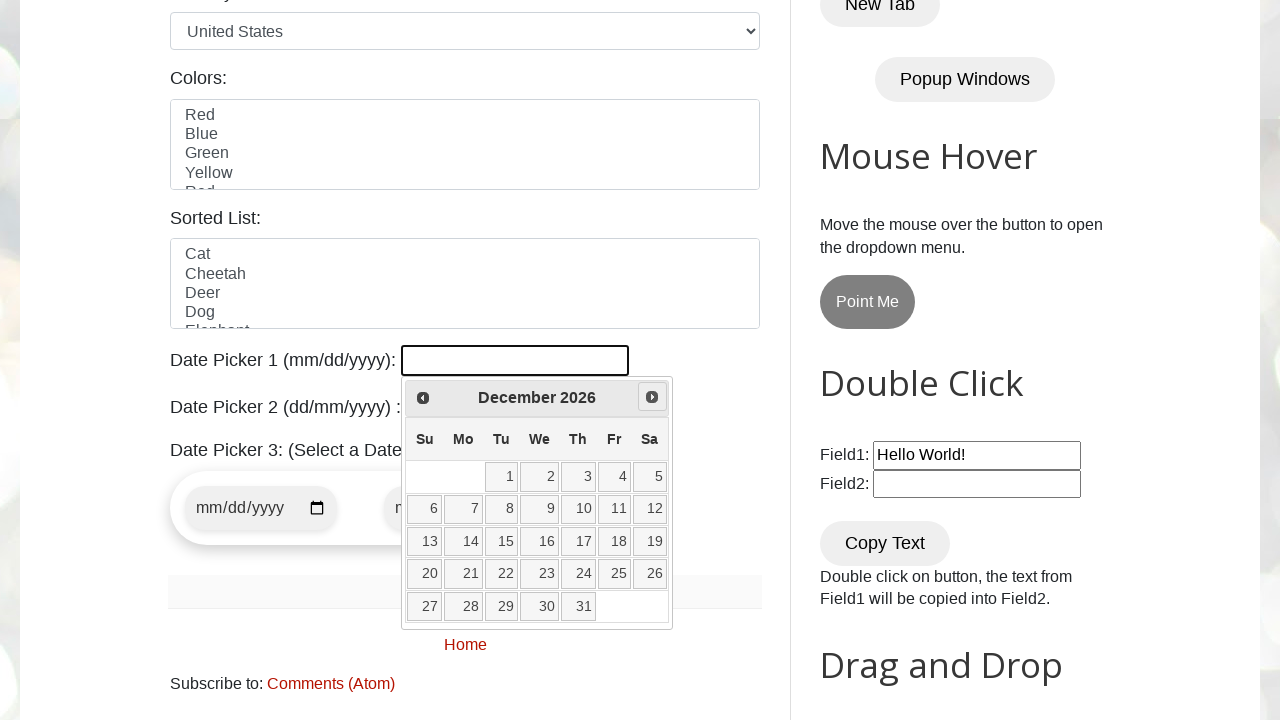

Counted 35 date elements in calendar
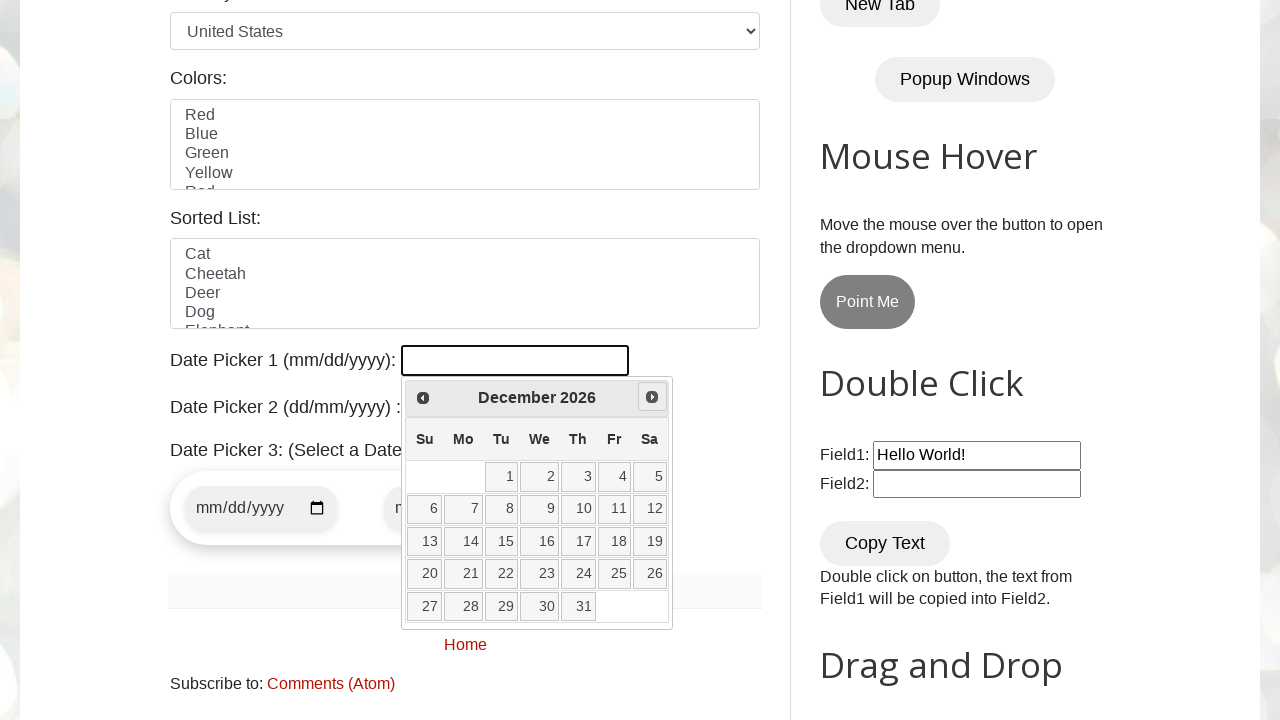

Selected date 4 from calendar at (614, 477) on xpath=//*[@class='ui-datepicker-calendar']/tbody/tr/td >> nth=5
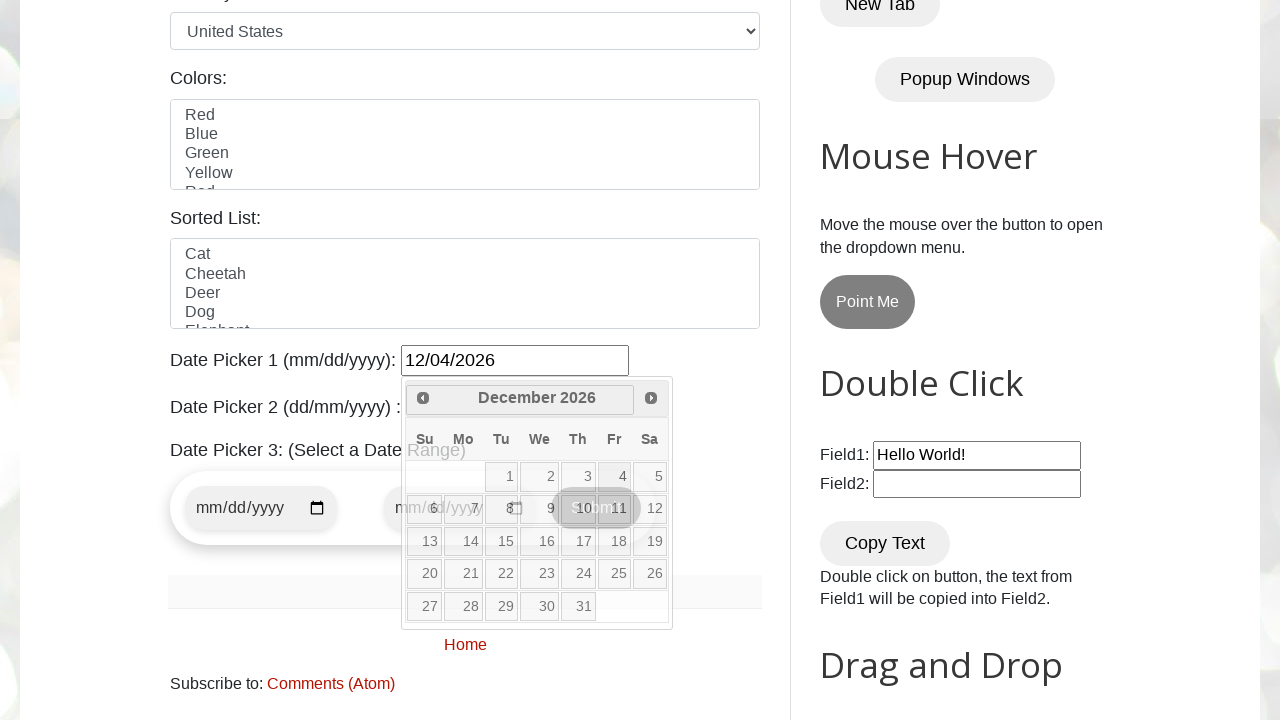

Waited for datepicker to update with selected value
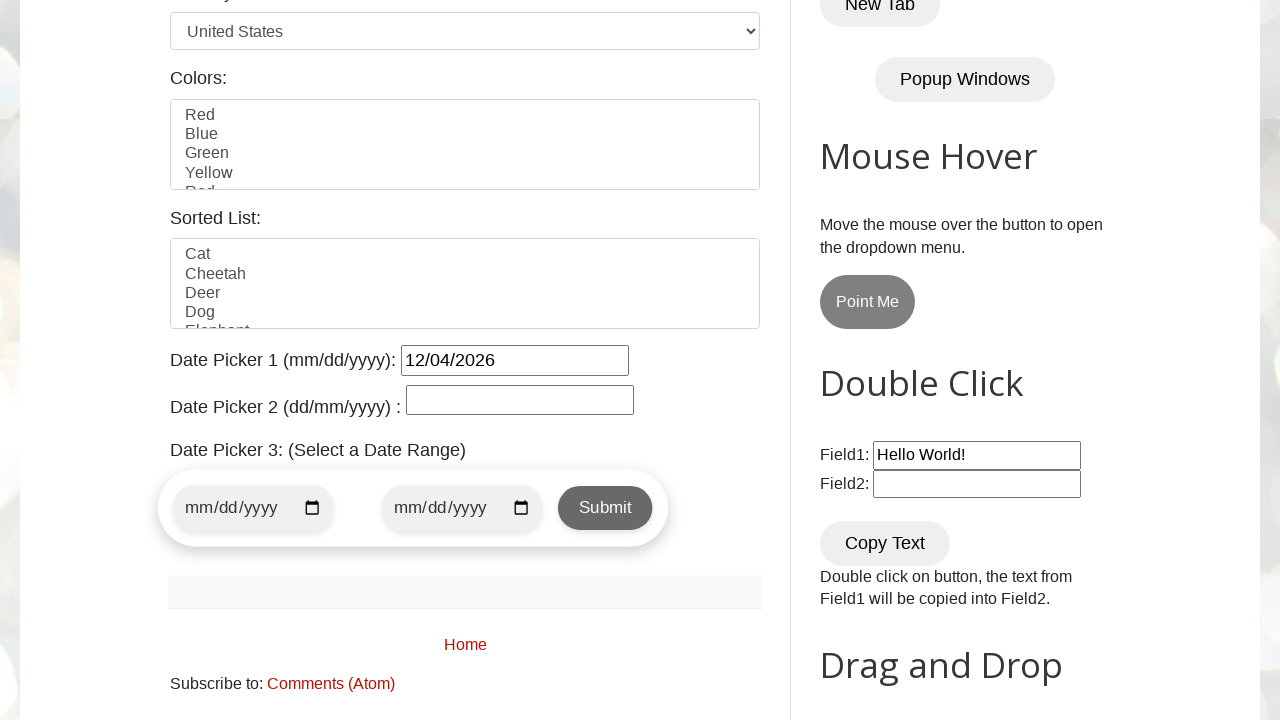

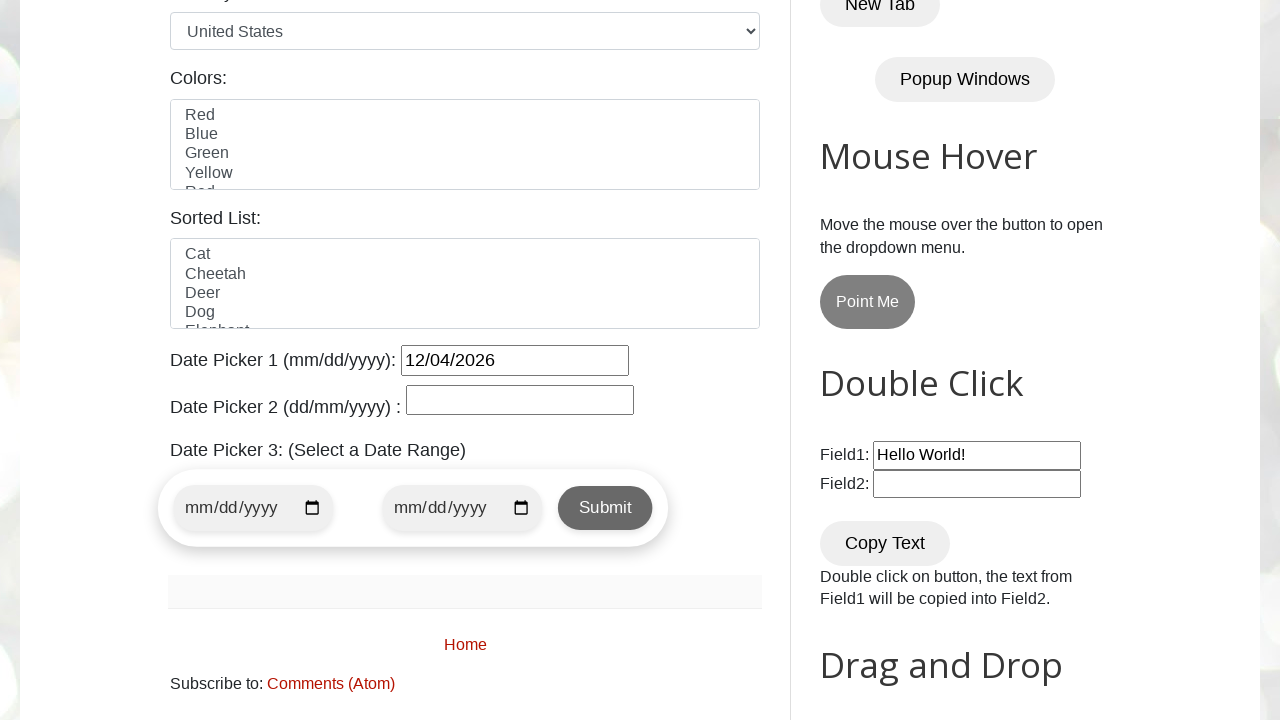